Tests that the page does not contain error messages or empty content indicators

Starting URL: https://egundem.com/haberler

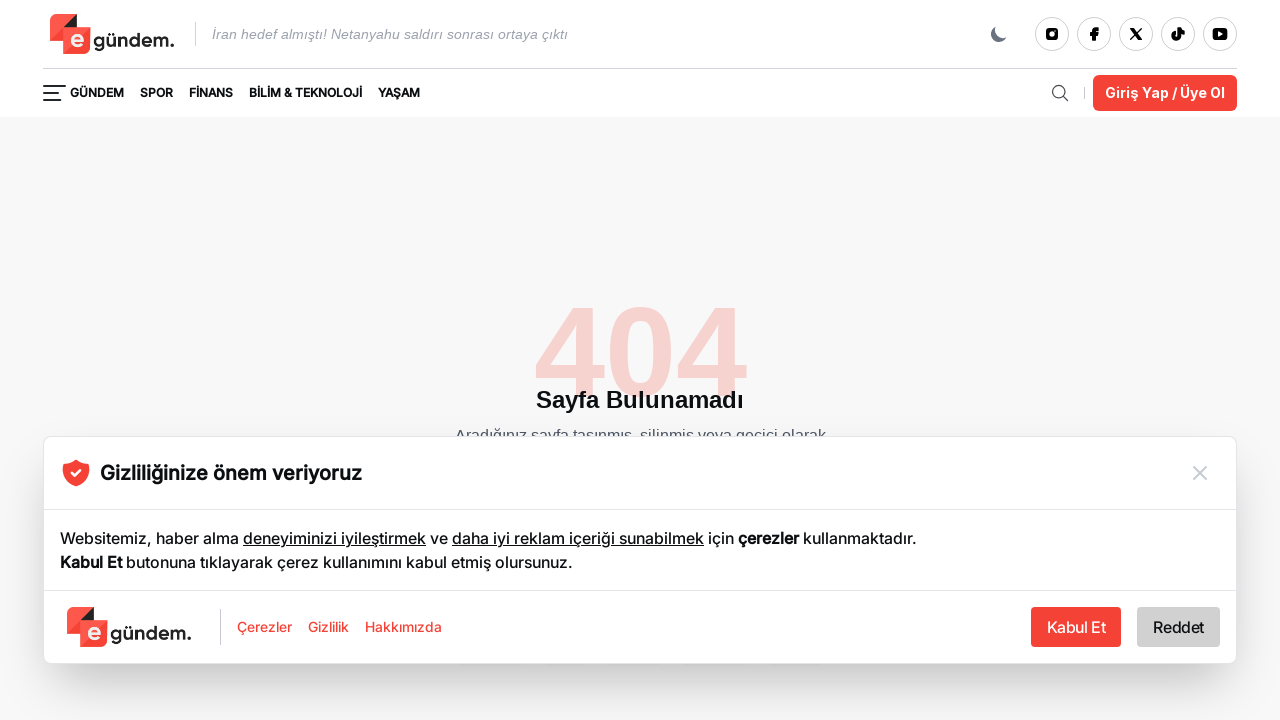

Waited for page to reach domcontentloaded state
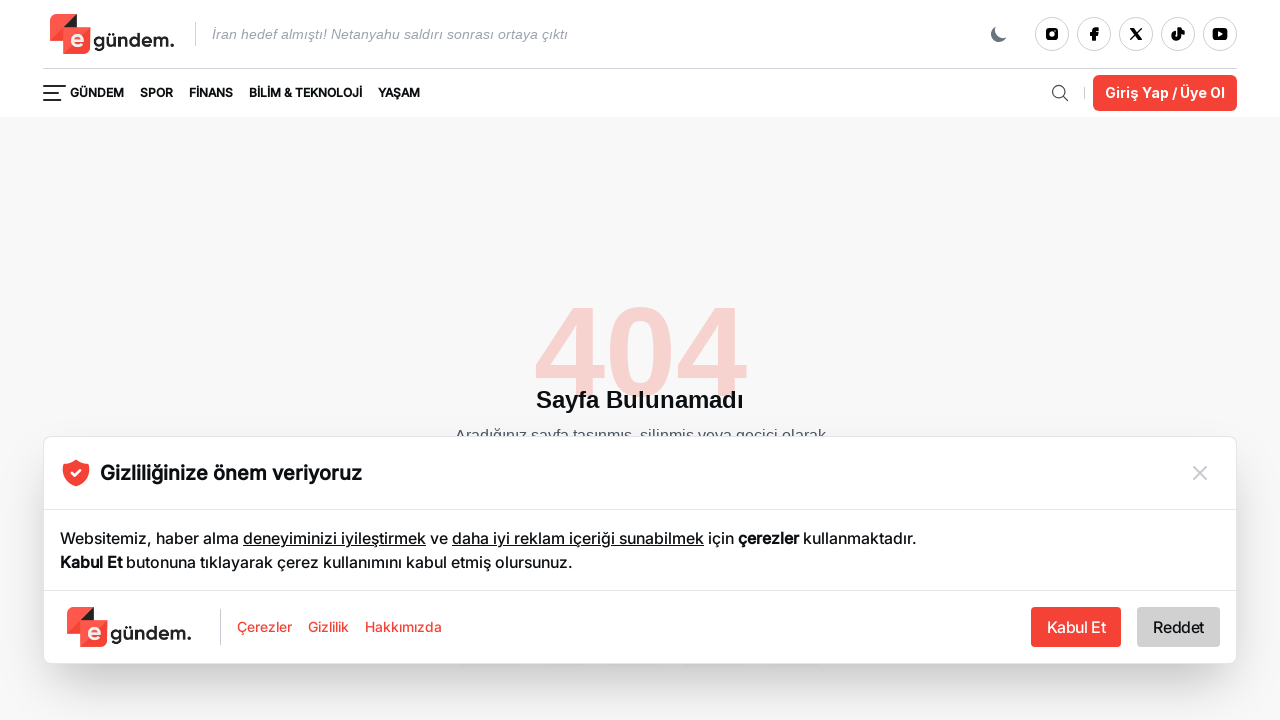

Verified no error messages found with selector: text=Hata
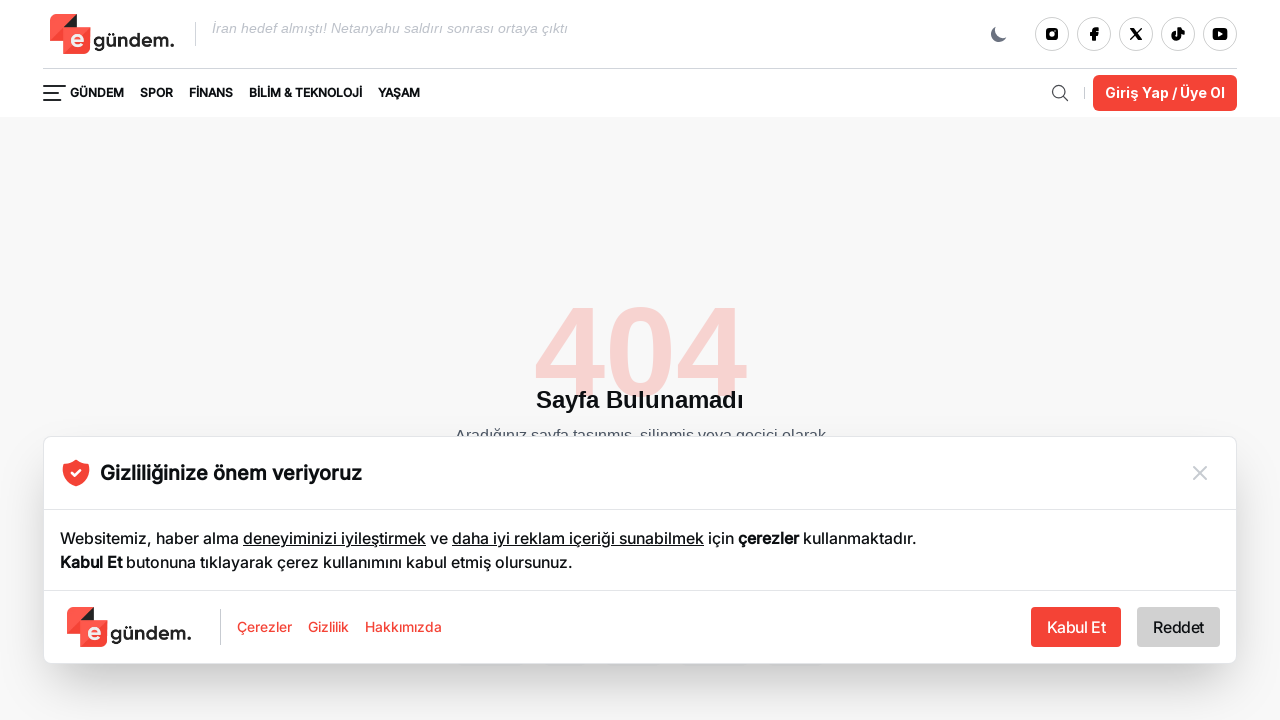

Verified no error messages found with selector: text=Error
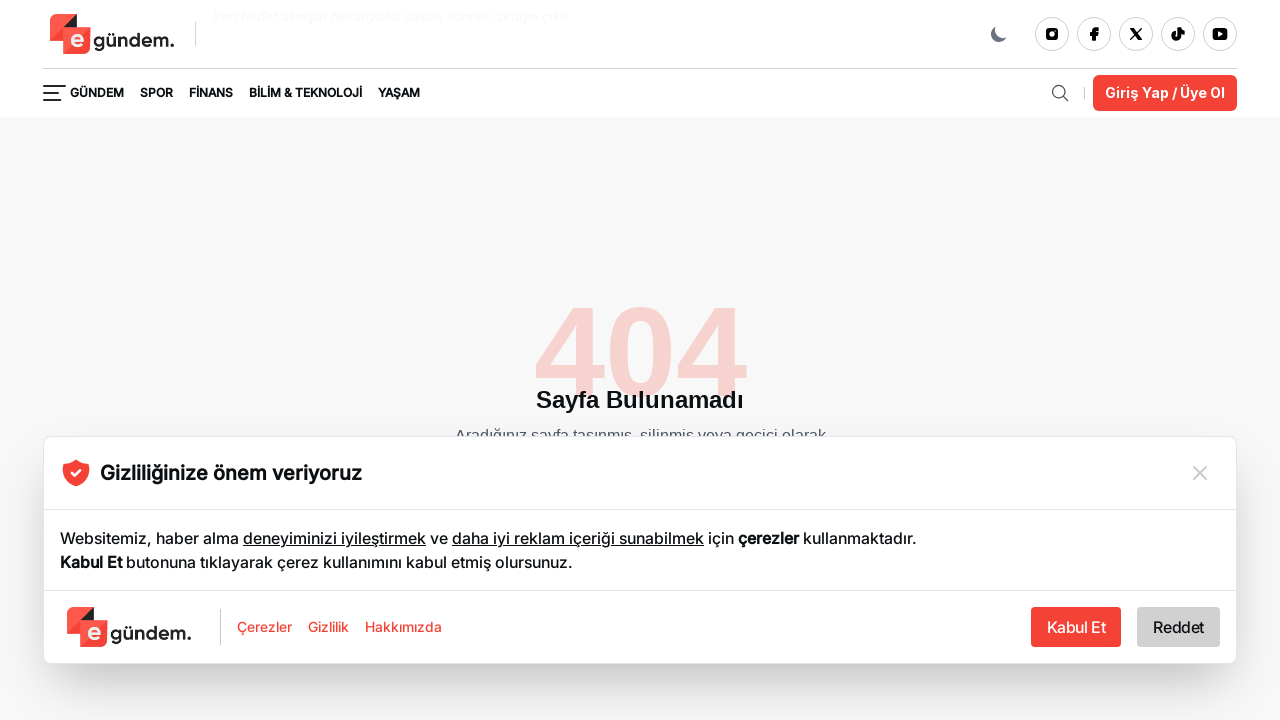

Verified no error messages found with selector: [class*='error']
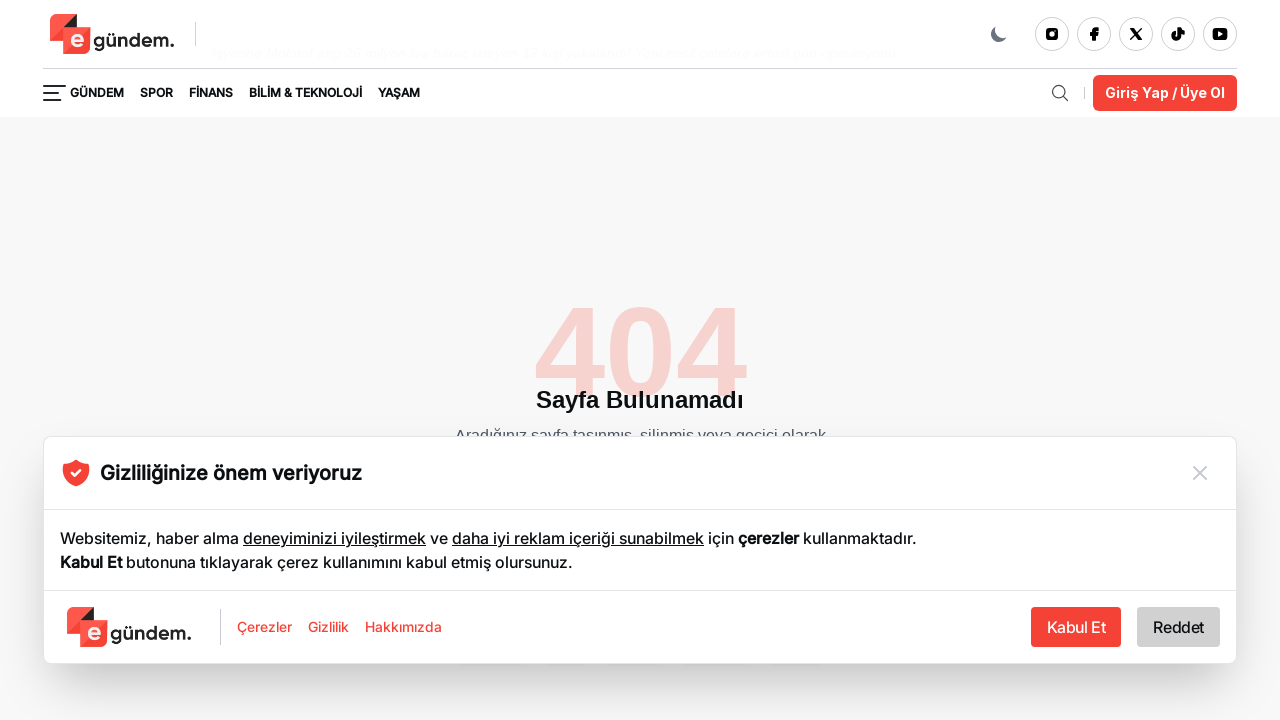

Verified no error messages found with selector: [class*='alert-danger']
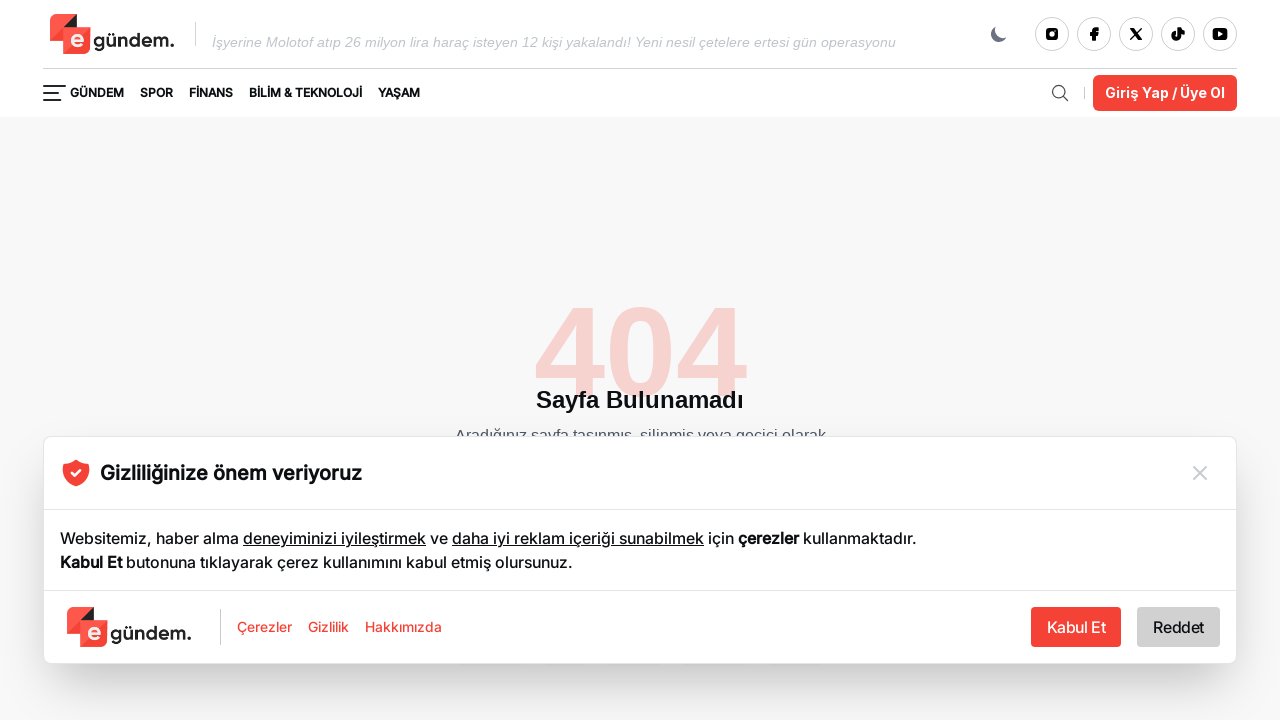

Verified no empty content indicators found with selector: text=Boş
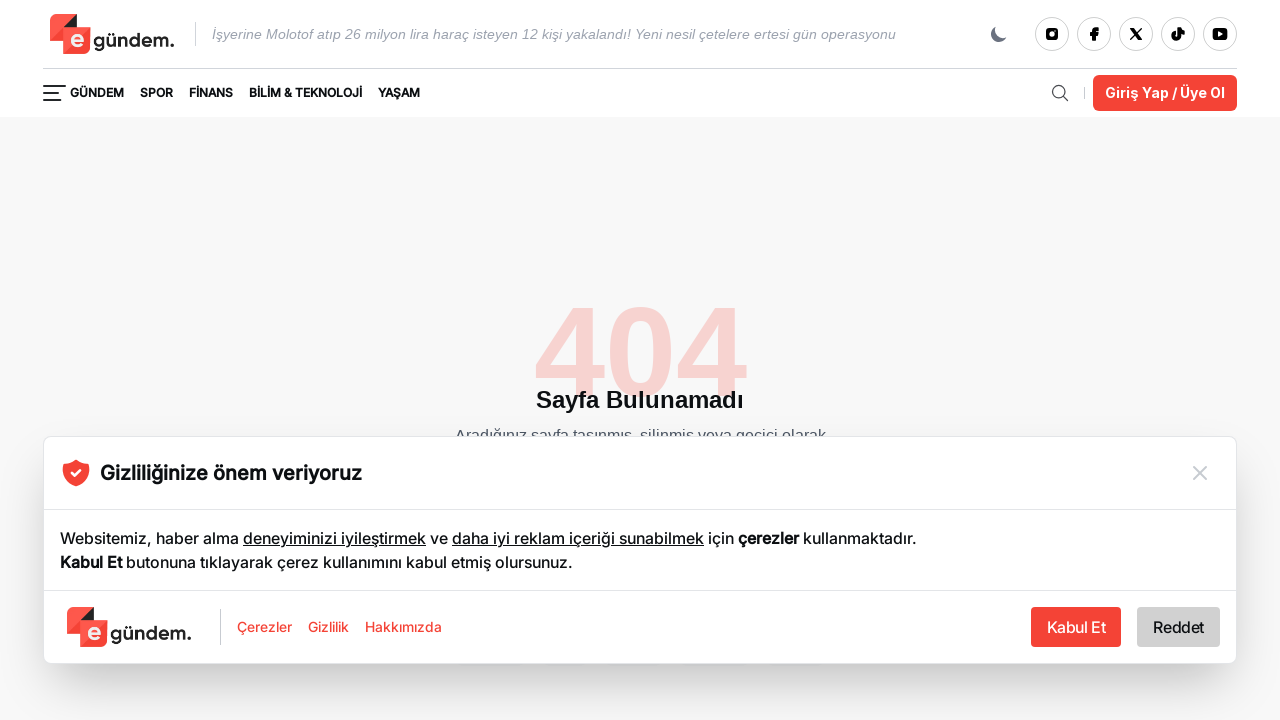

Verified no empty content indicators found with selector: text=İçerik bulunamadı
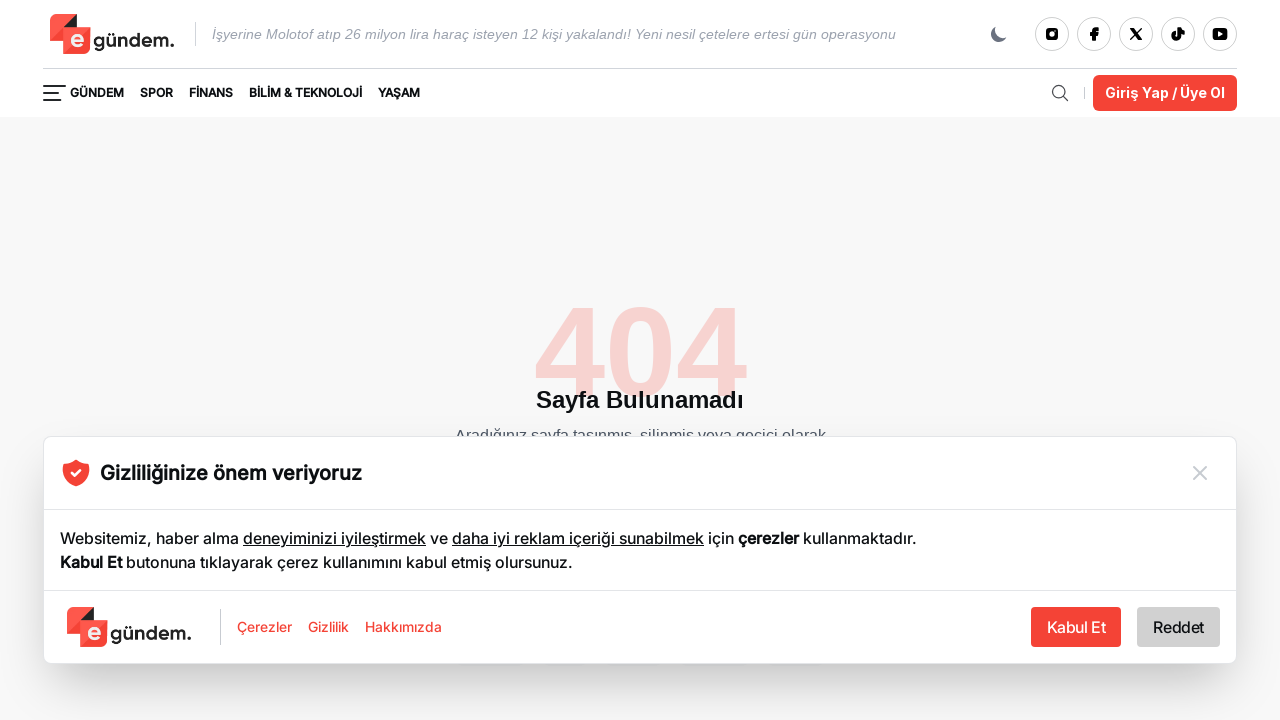

Verified no empty content indicators found with selector: text=No content
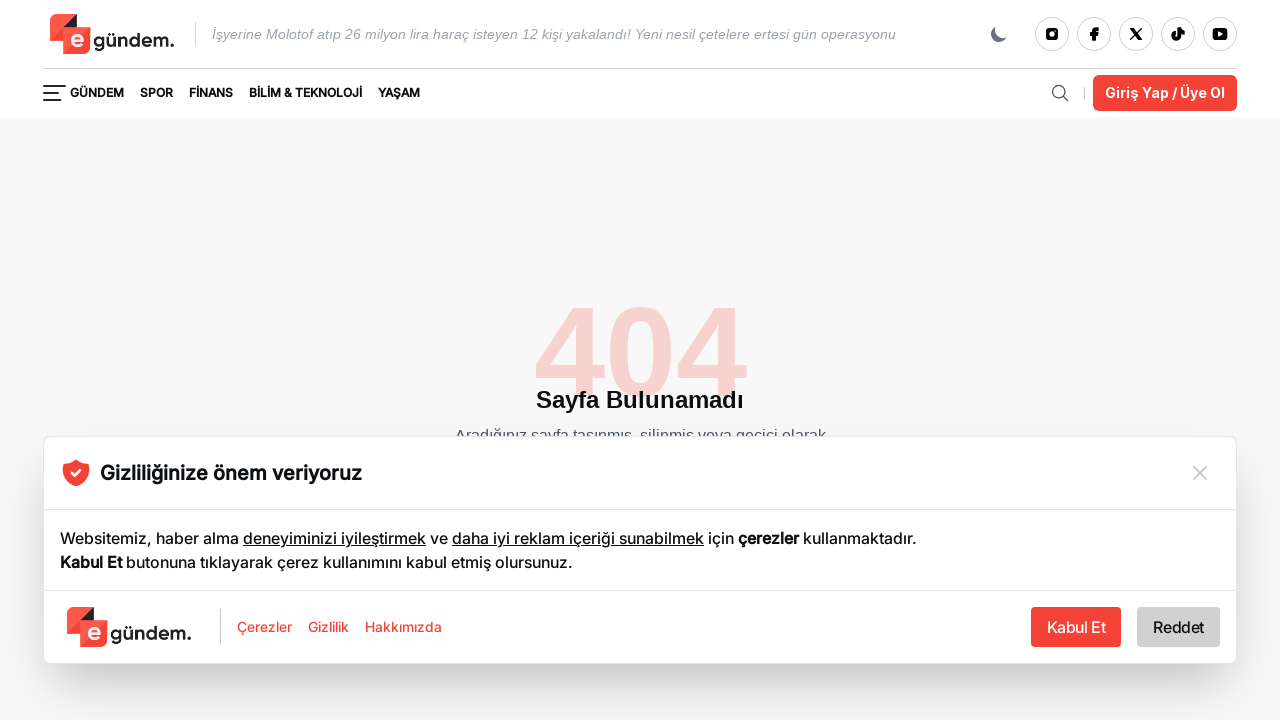

Verified no empty content indicators found with selector: [class*='empty']
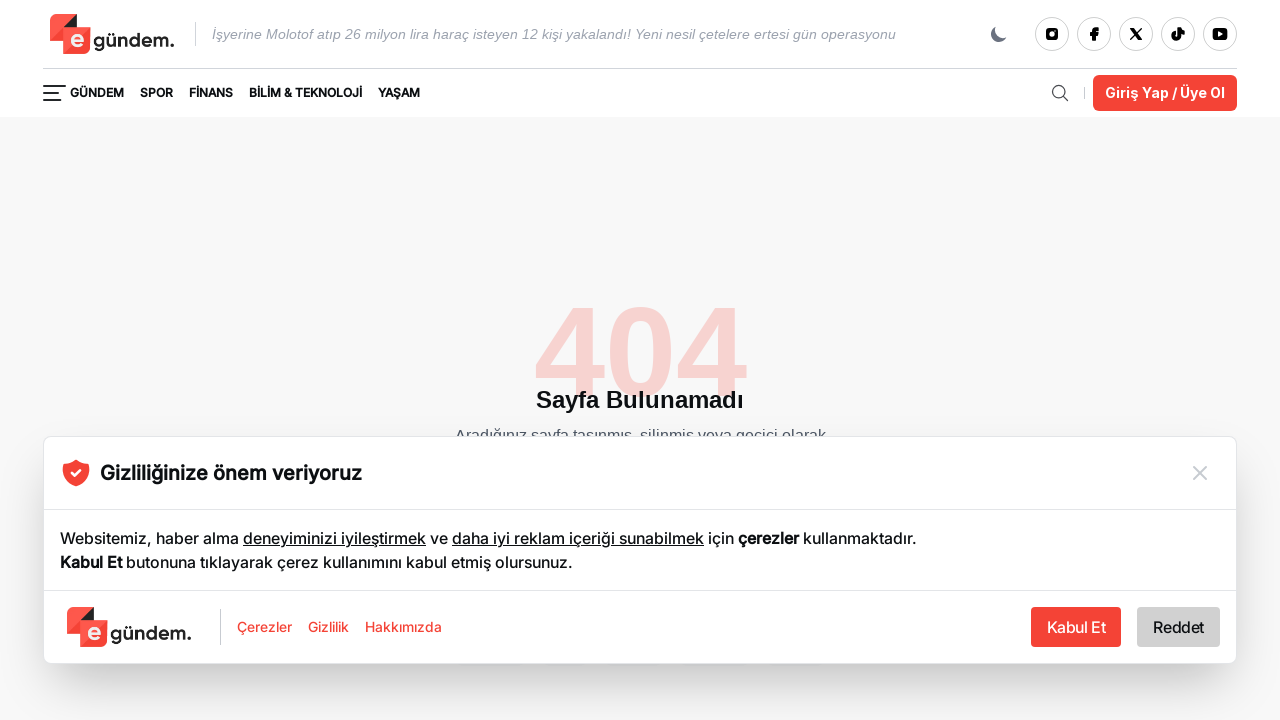

Verified page contains actual content
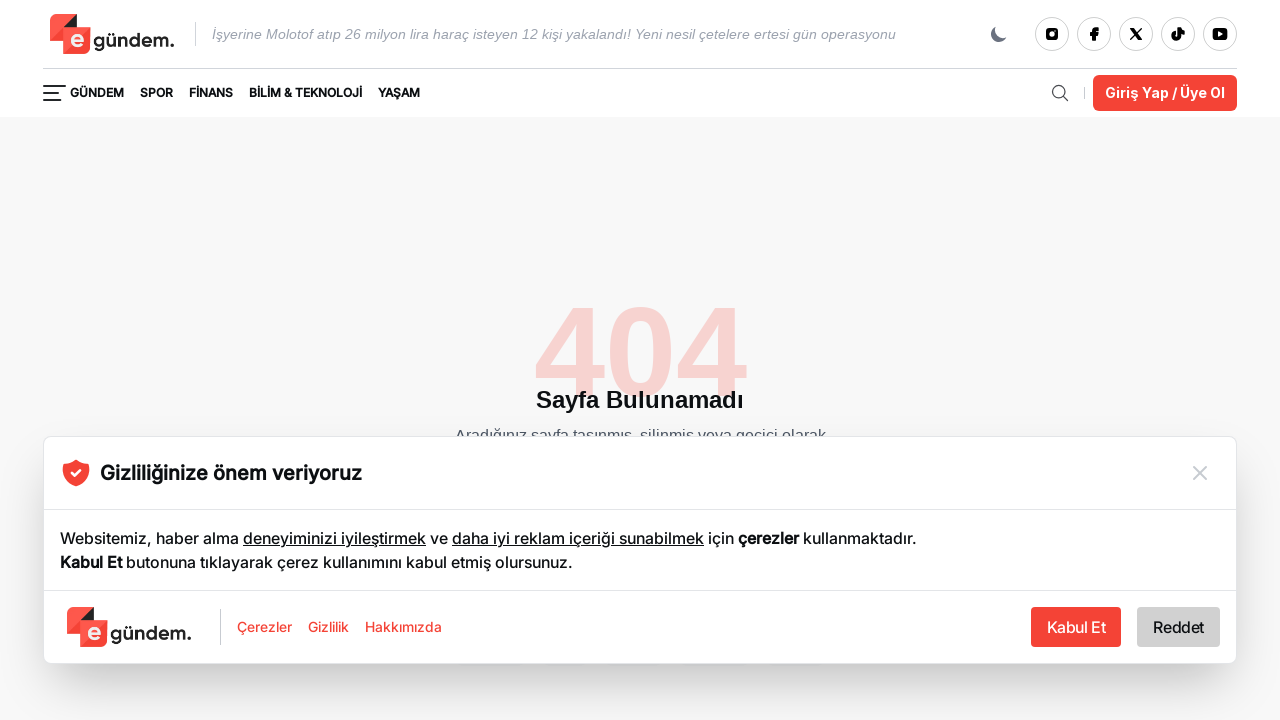

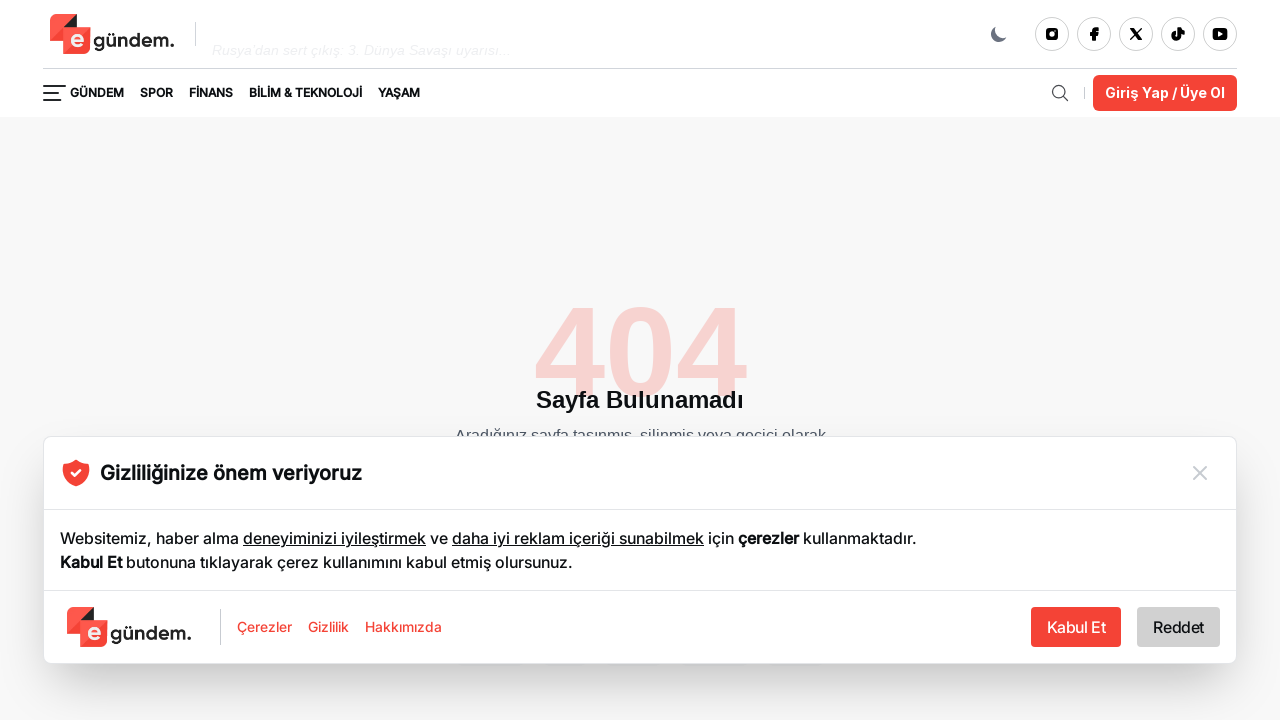